Tests A/B test opt-out by adding an opt-out cookie before navigating to the A/B test page, then verifying the test is disabled.

Starting URL: http://the-internet.herokuapp.com

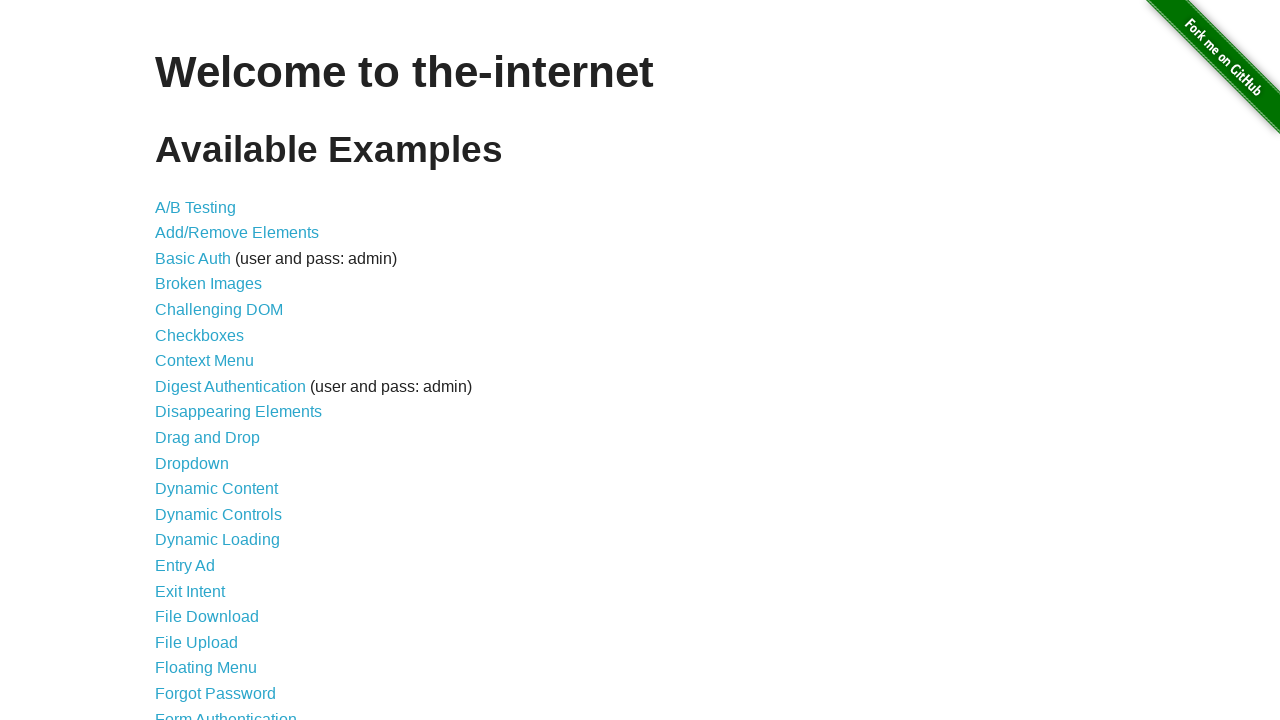

Added optimizelyOptOut cookie to opt out of A/B test
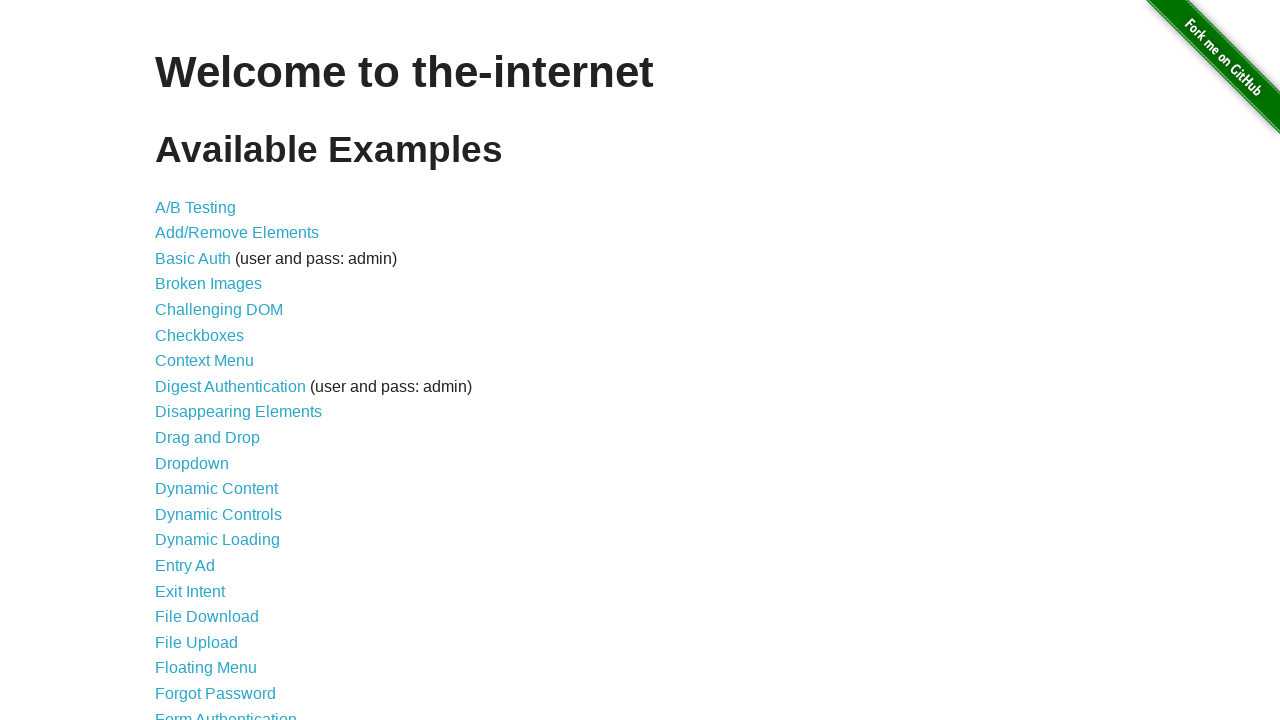

Navigated to A/B test page
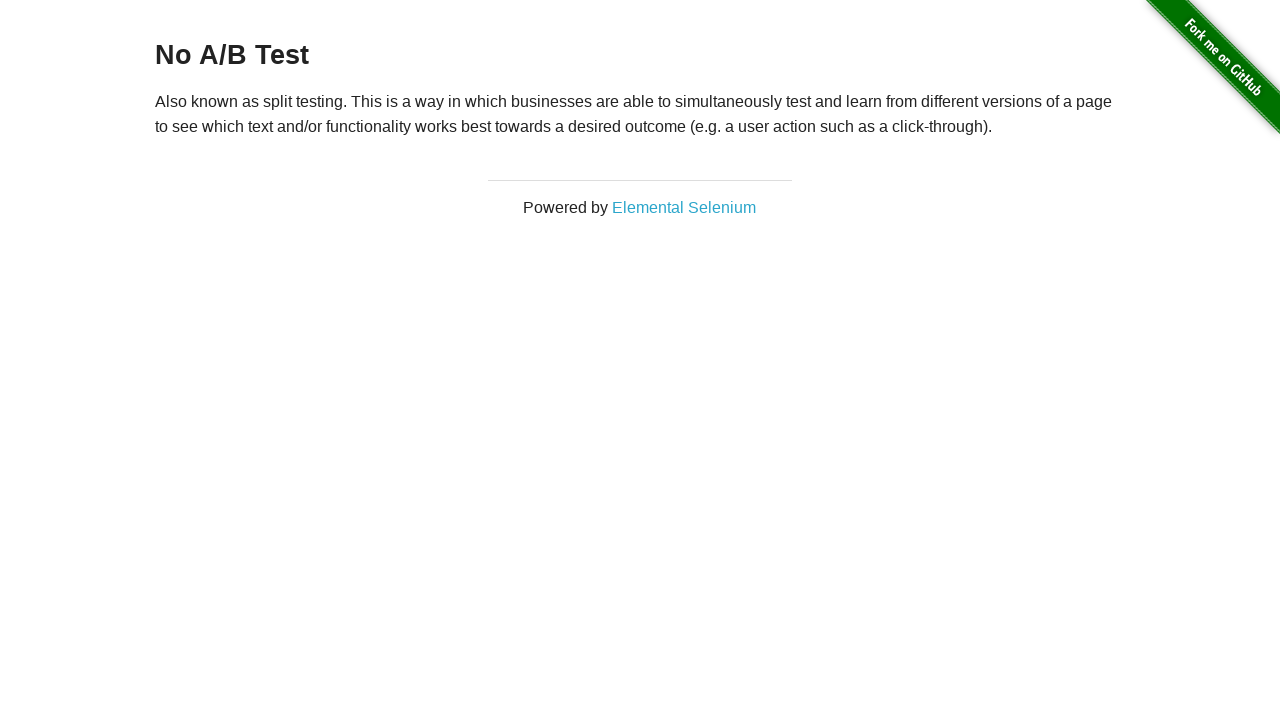

Retrieved heading text from page
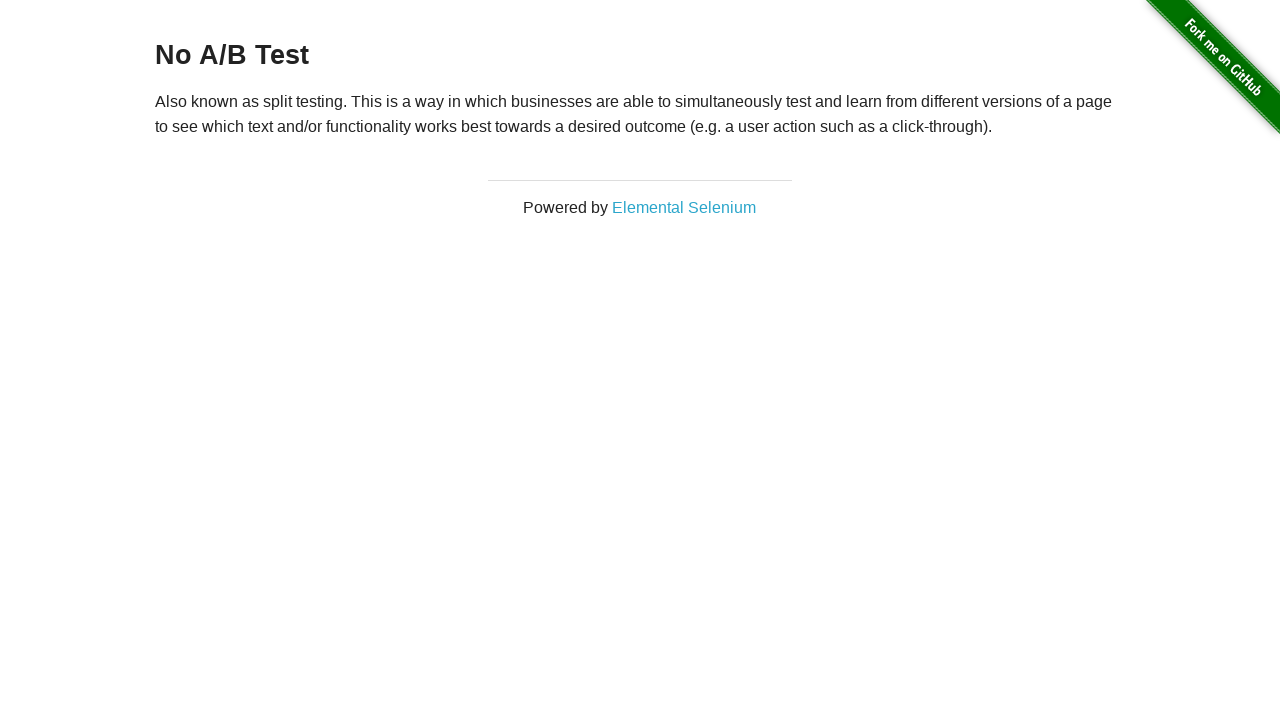

Verified heading is 'No A/B Test' - A/B test is disabled with opt-out cookie
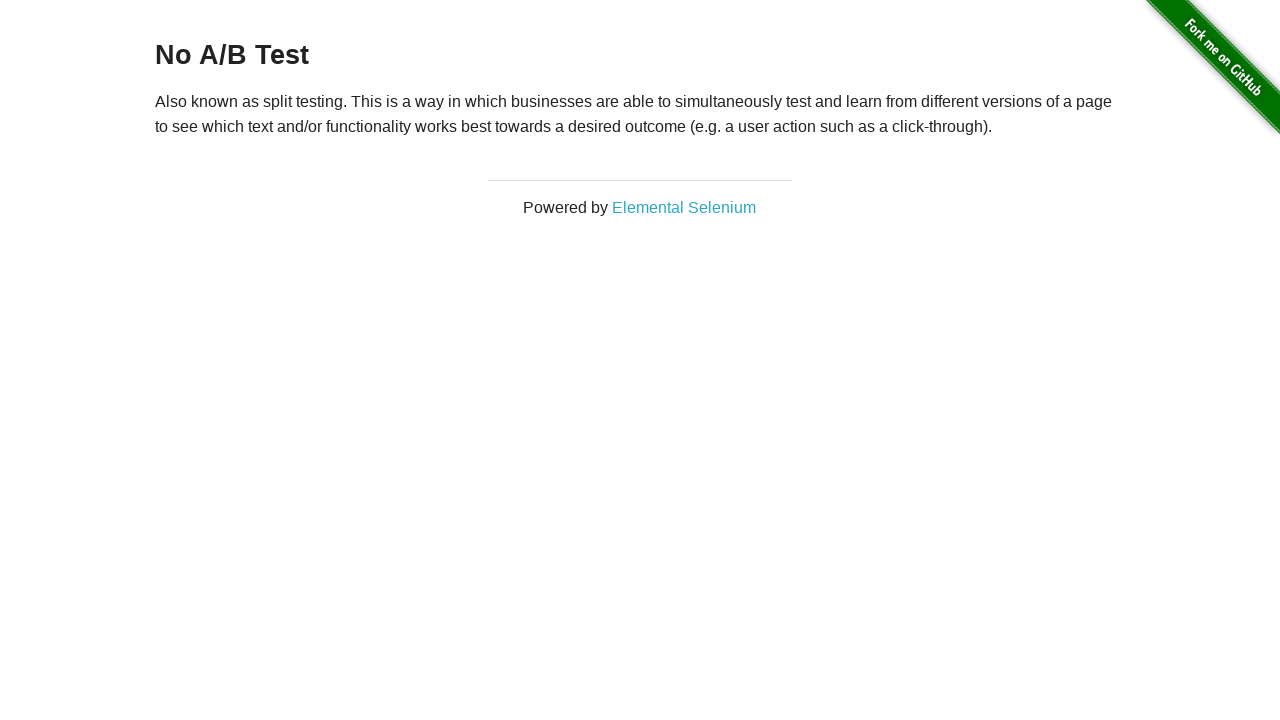

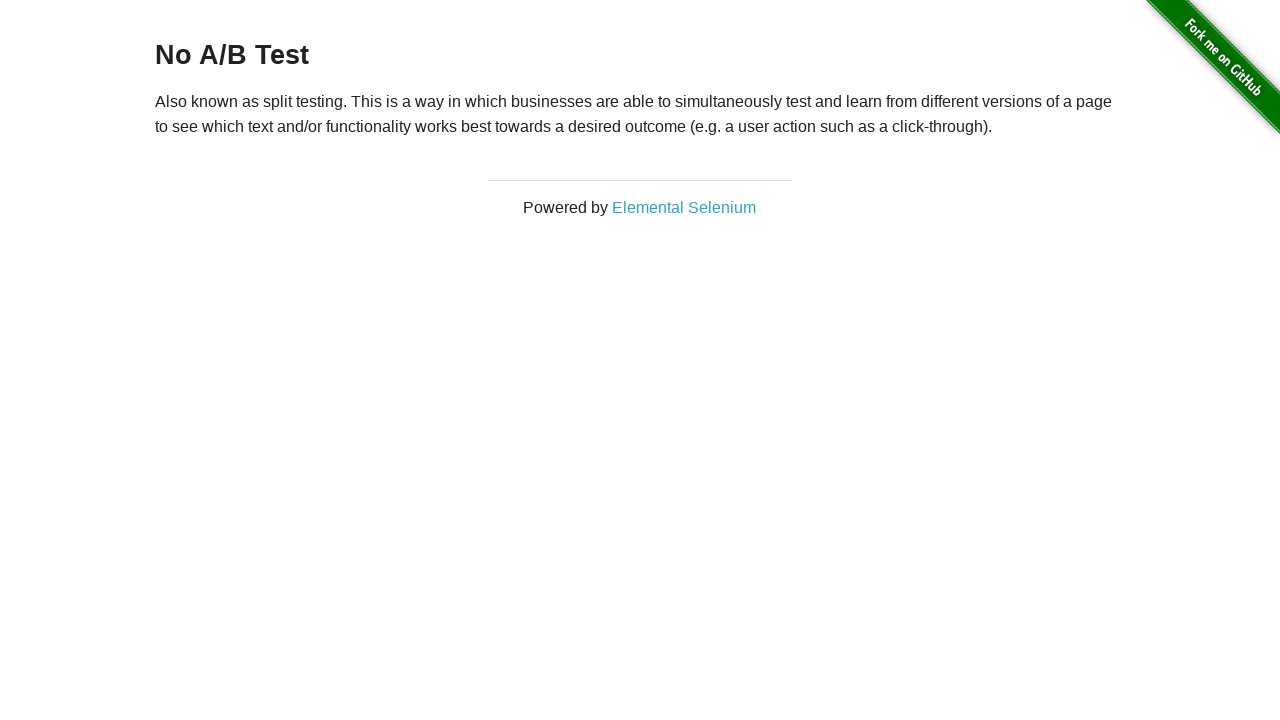